Tests a waiting scenario by clicking a verify button that becomes clickable after a delay and verifying the success message appears

Starting URL: http://suninjuly.github.io/wait2.html

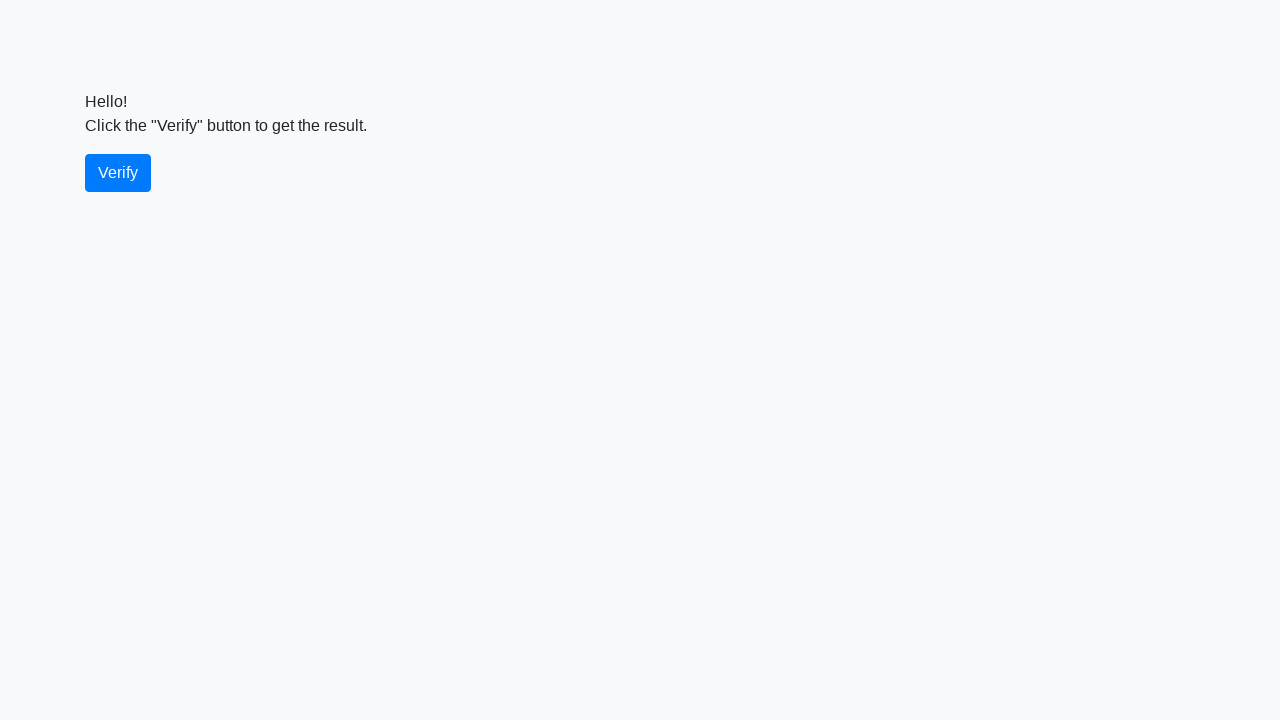

Waited for verify button to become visible
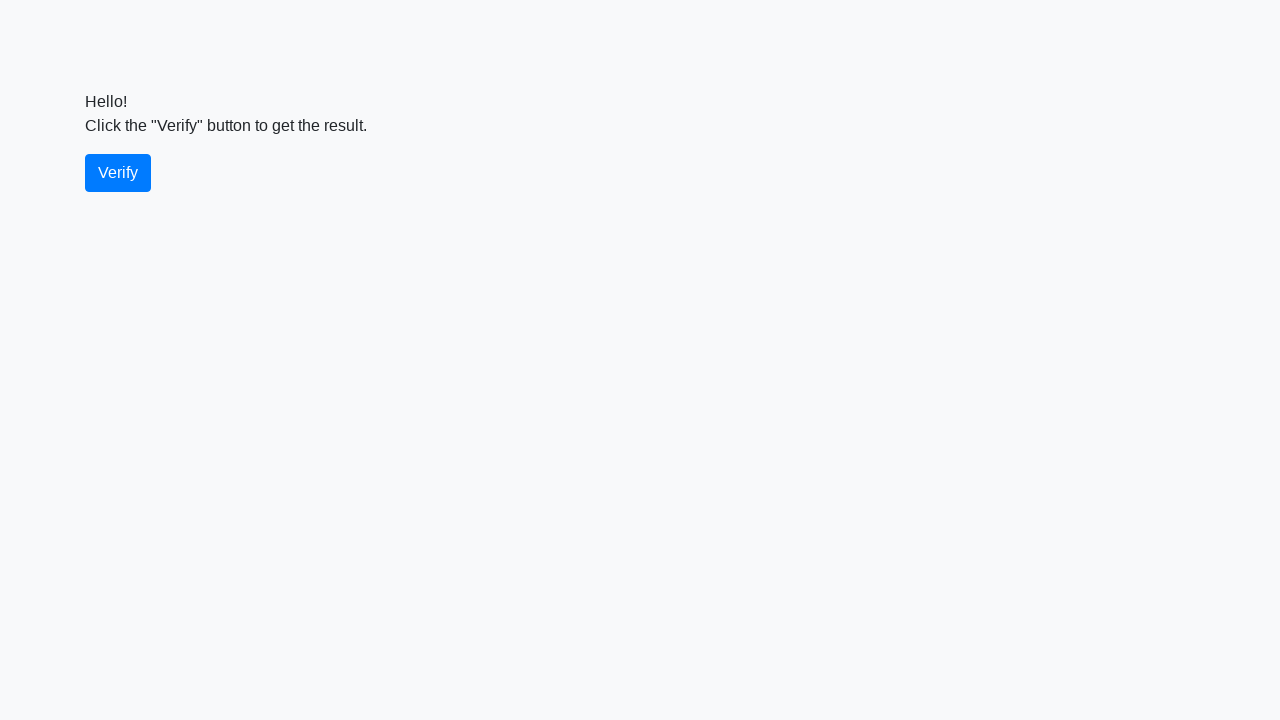

Clicked the verify button at (118, 173) on #verify
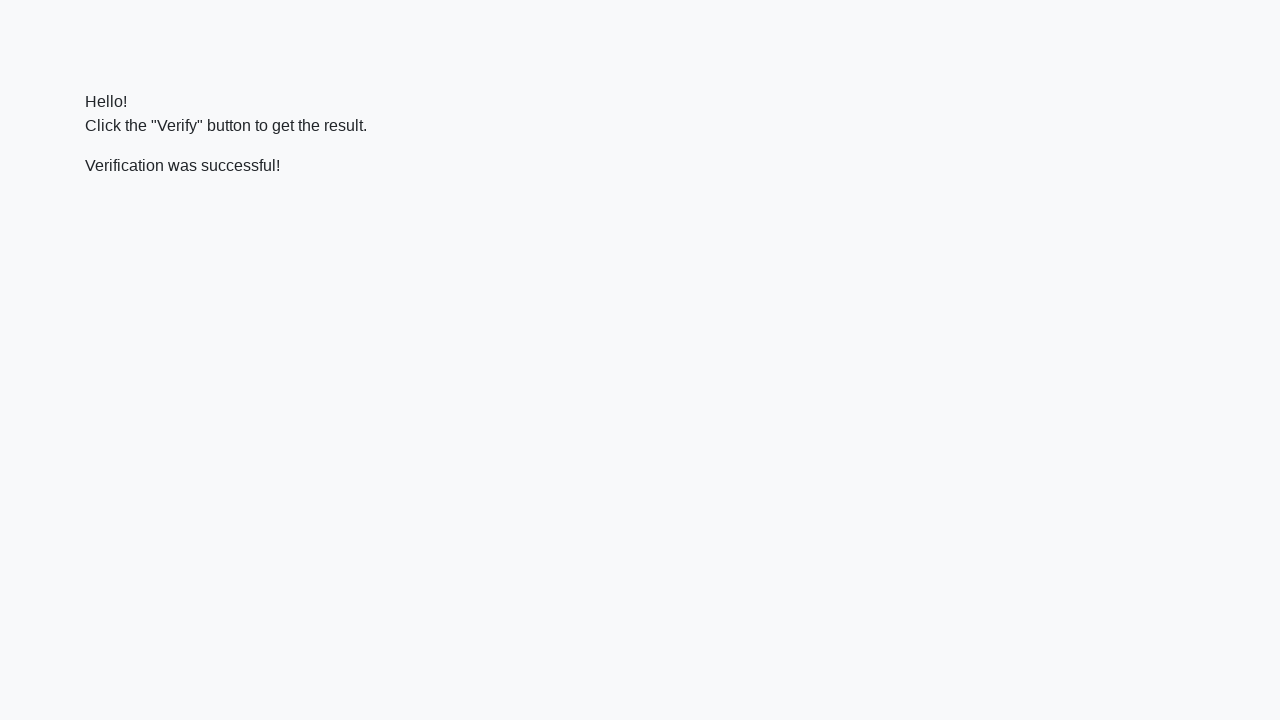

Waited for success message to appear
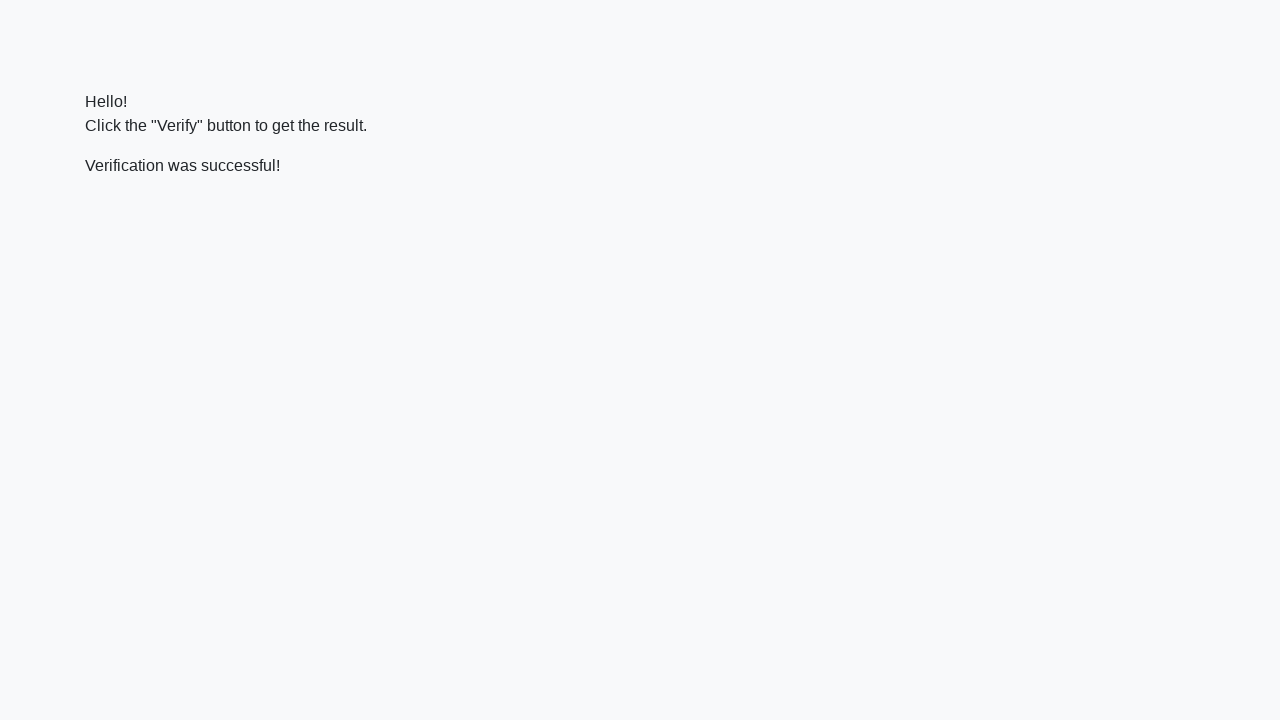

Located the success message element
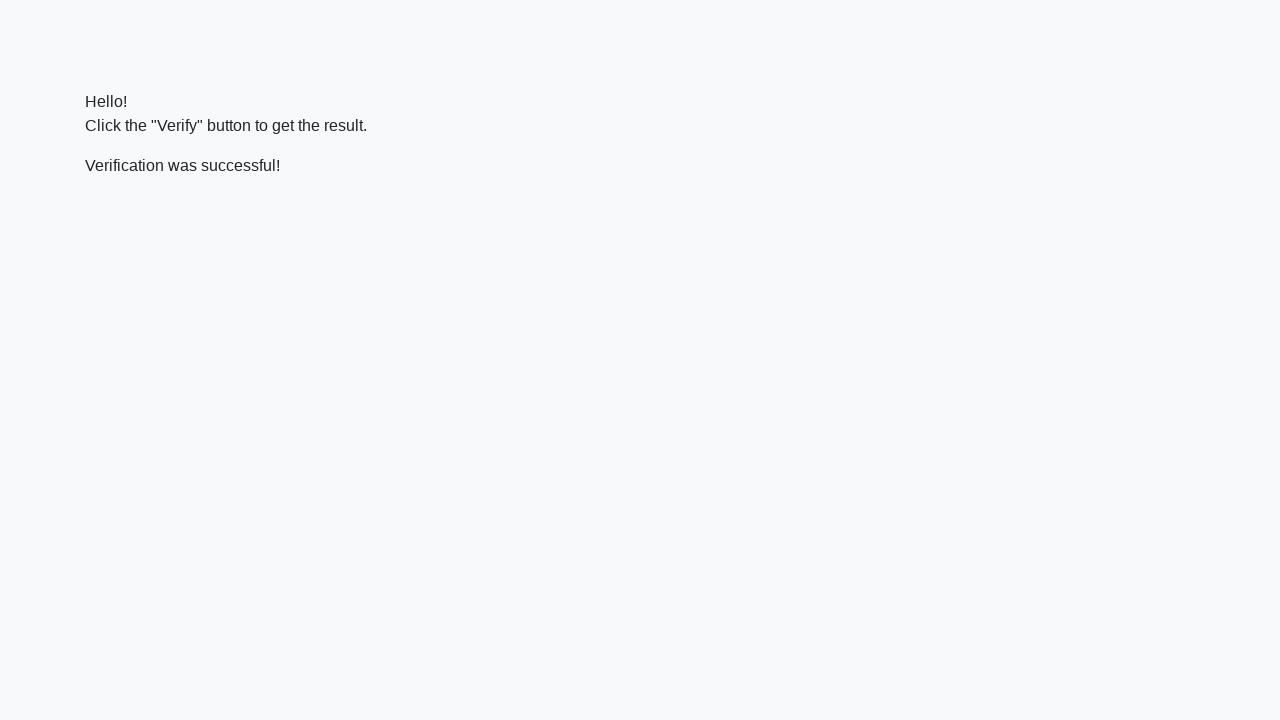

Verified that success message contains 'successful'
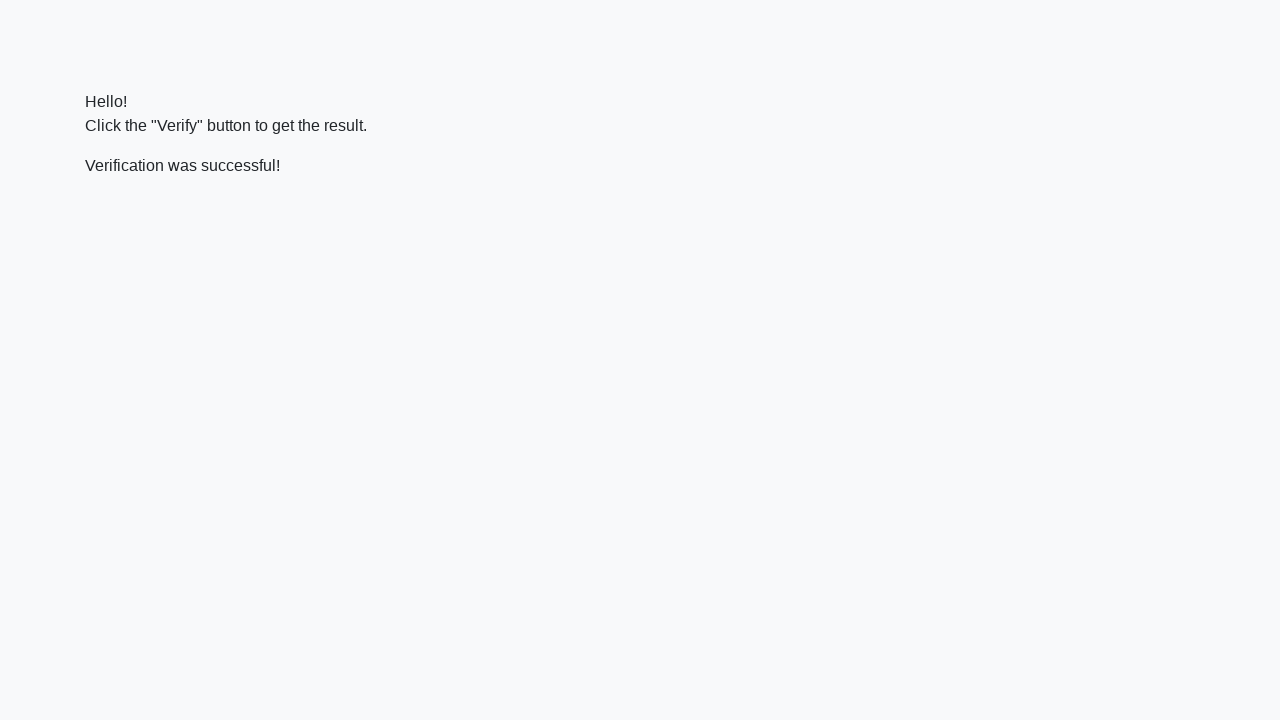

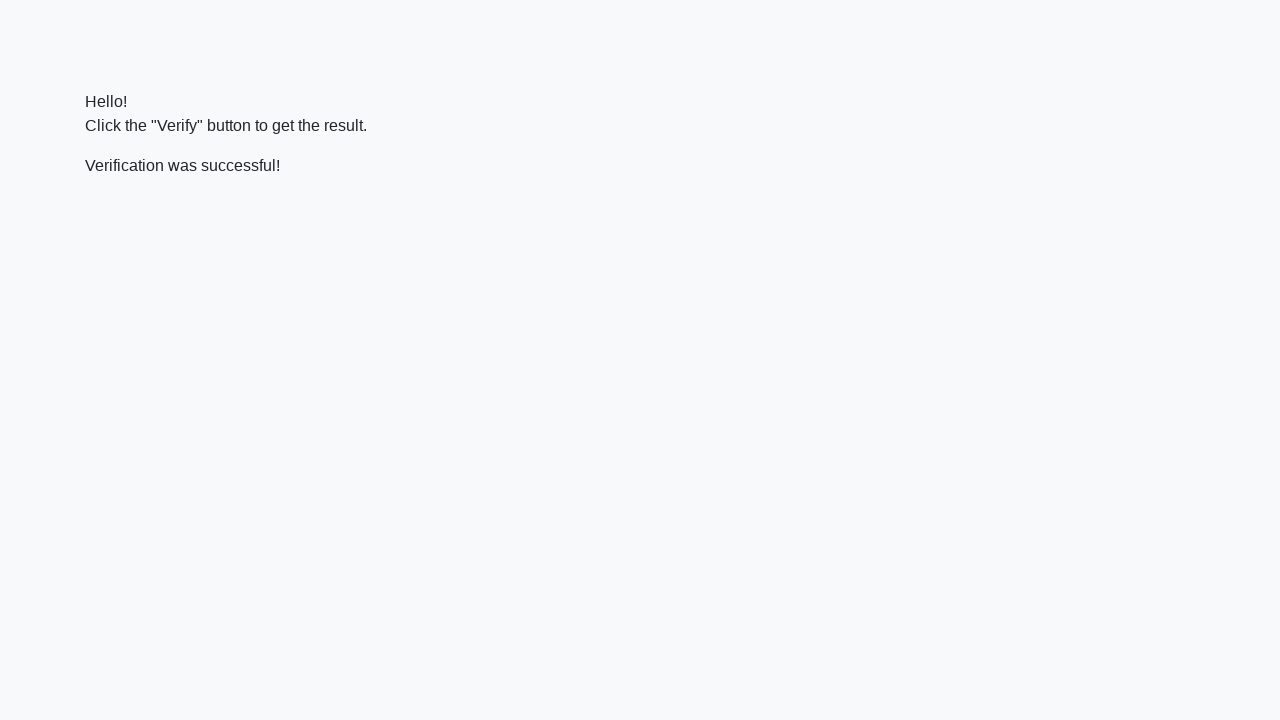